Tests jQuery UI custom dropdown by clicking to open the dropdown menu and selecting a value from the list

Starting URL: http://jqueryui.com/resources/demos/selectmenu/default.html

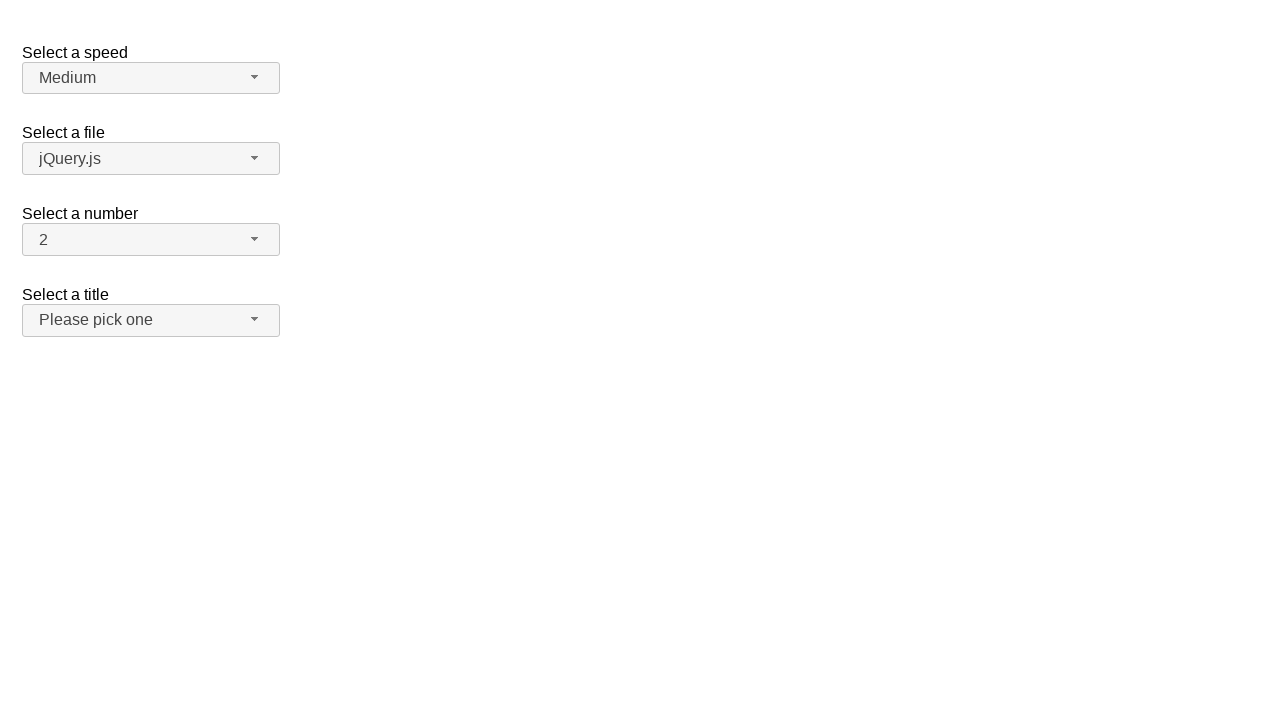

Clicked on dropdown button to open the menu at (141, 240) on span#number-button span.ui-selectmenu-text
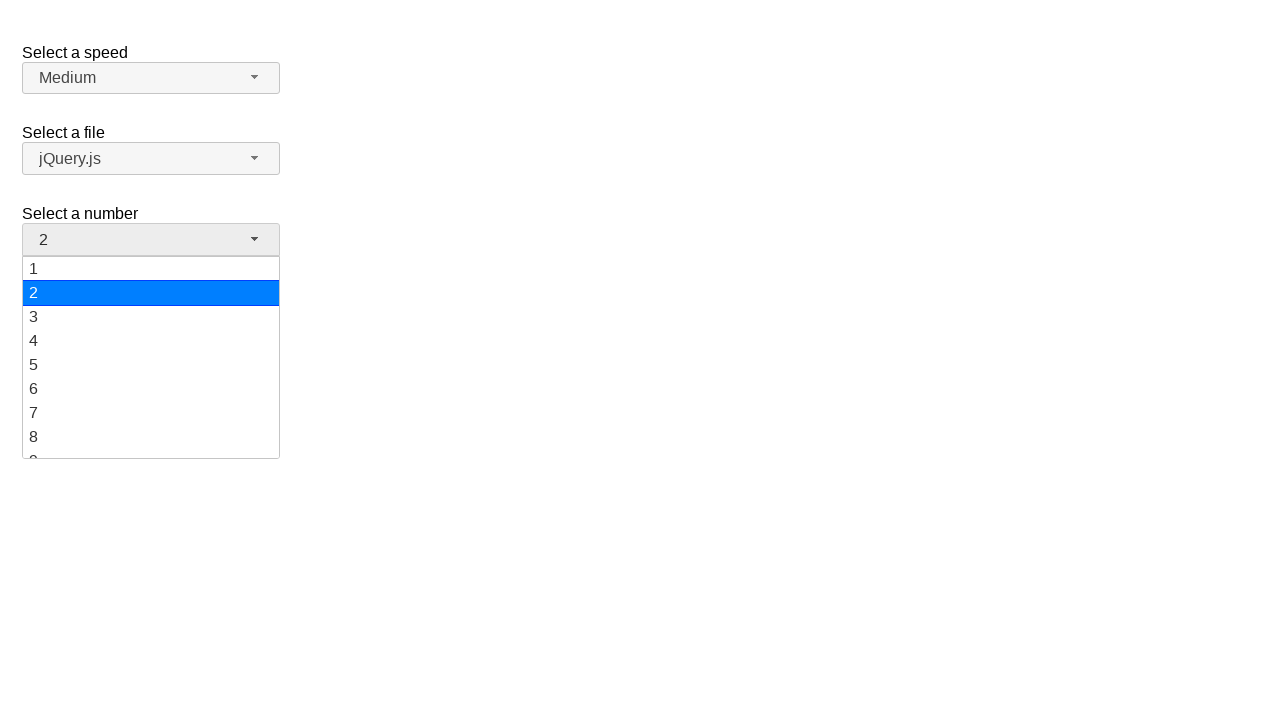

Dropdown menu became visible
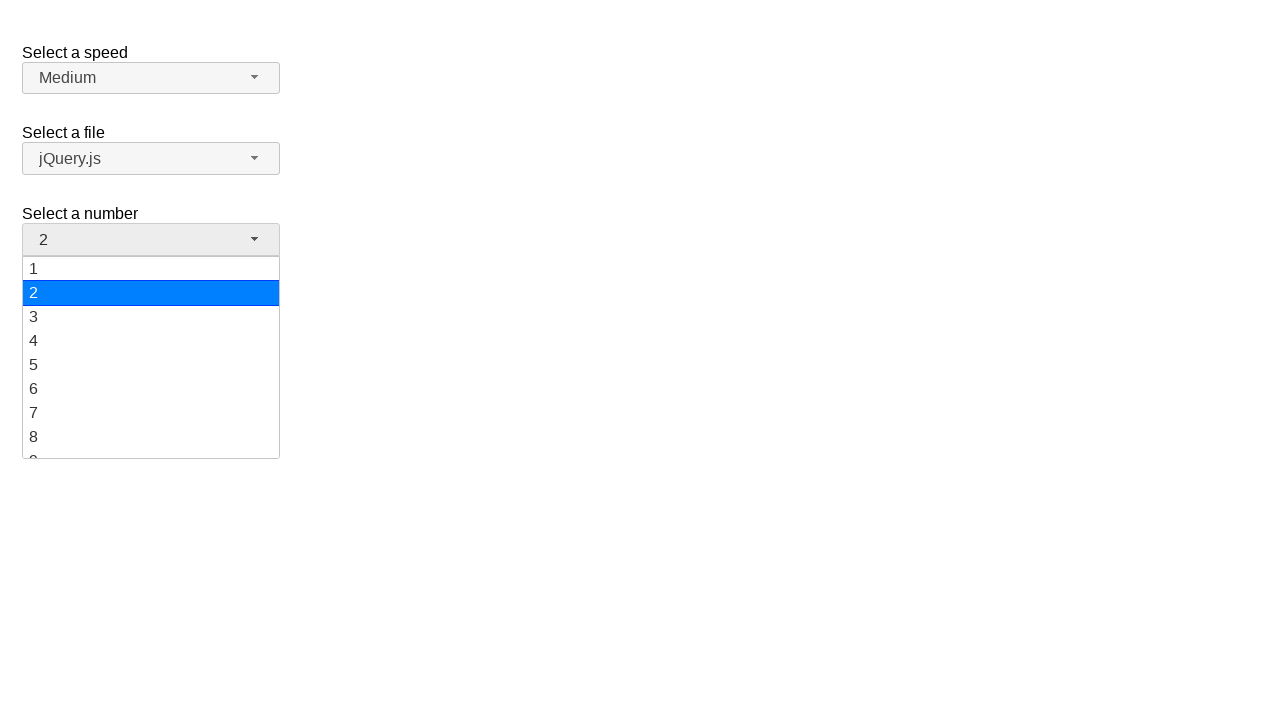

Selected value '7' from the dropdown menu at (151, 413) on ul#number-menu li div:has-text('7')
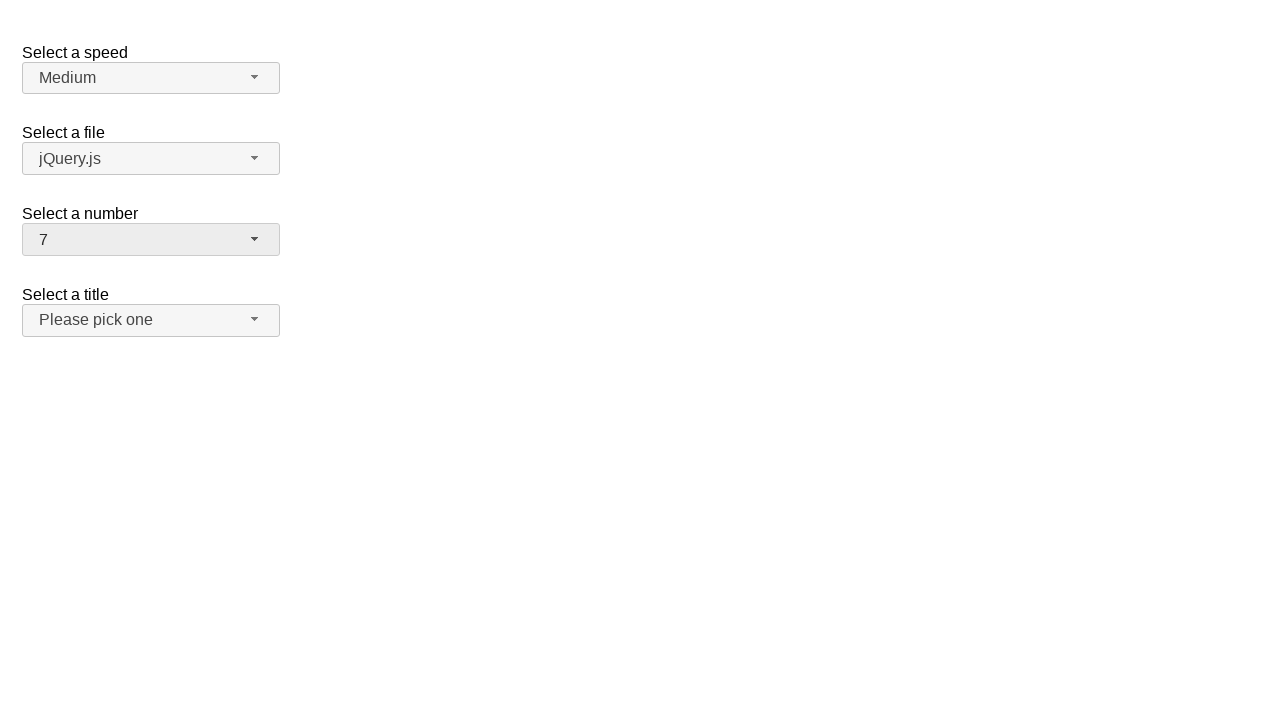

Retrieved selected value from dropdown button
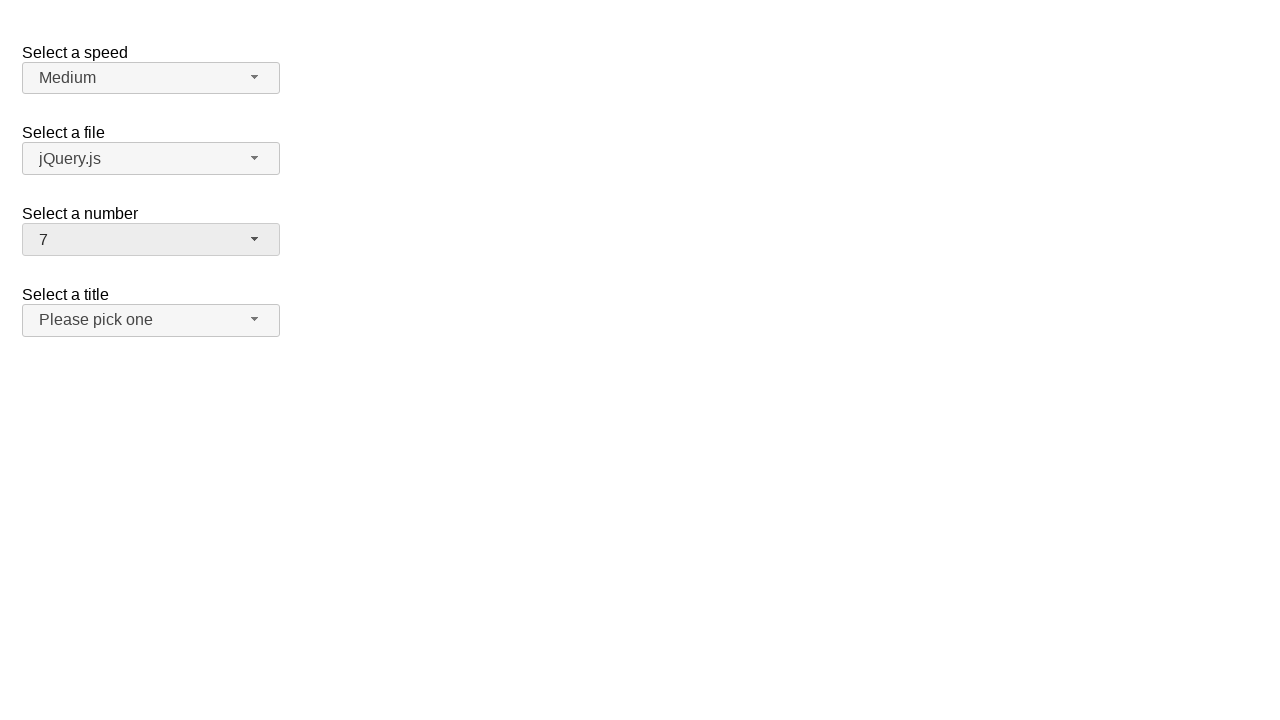

Verified that selected value equals '7'
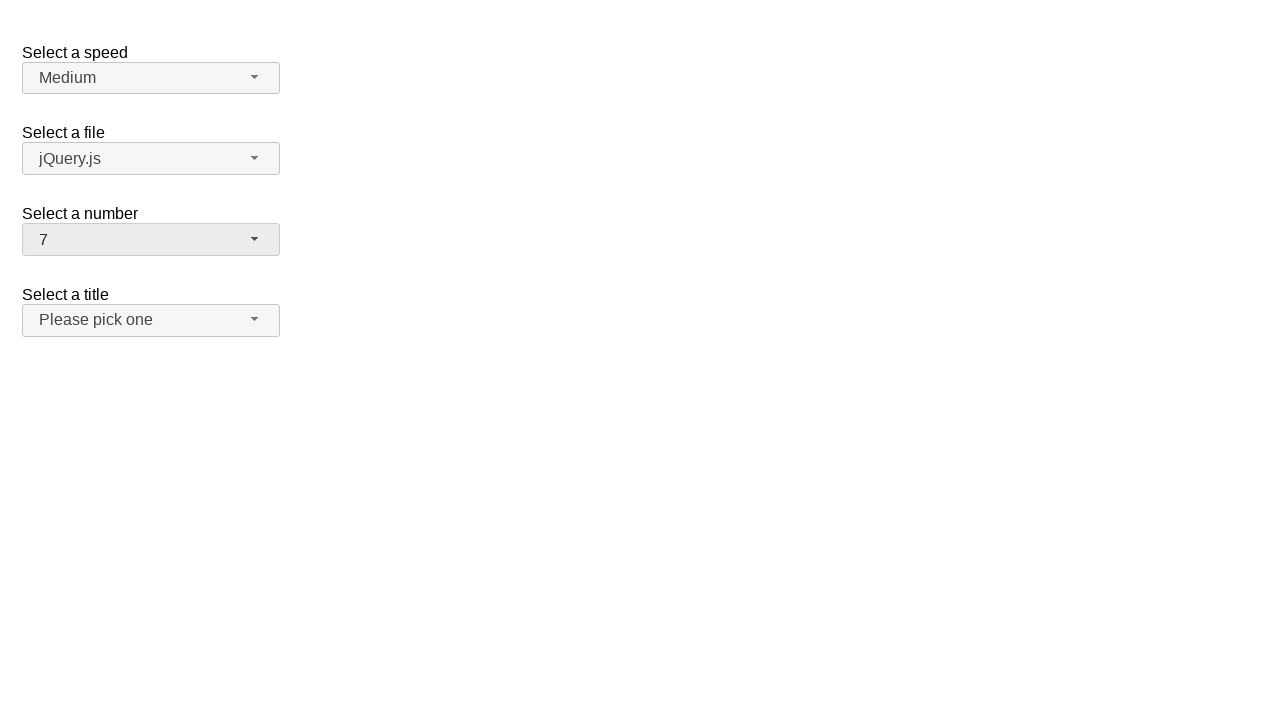

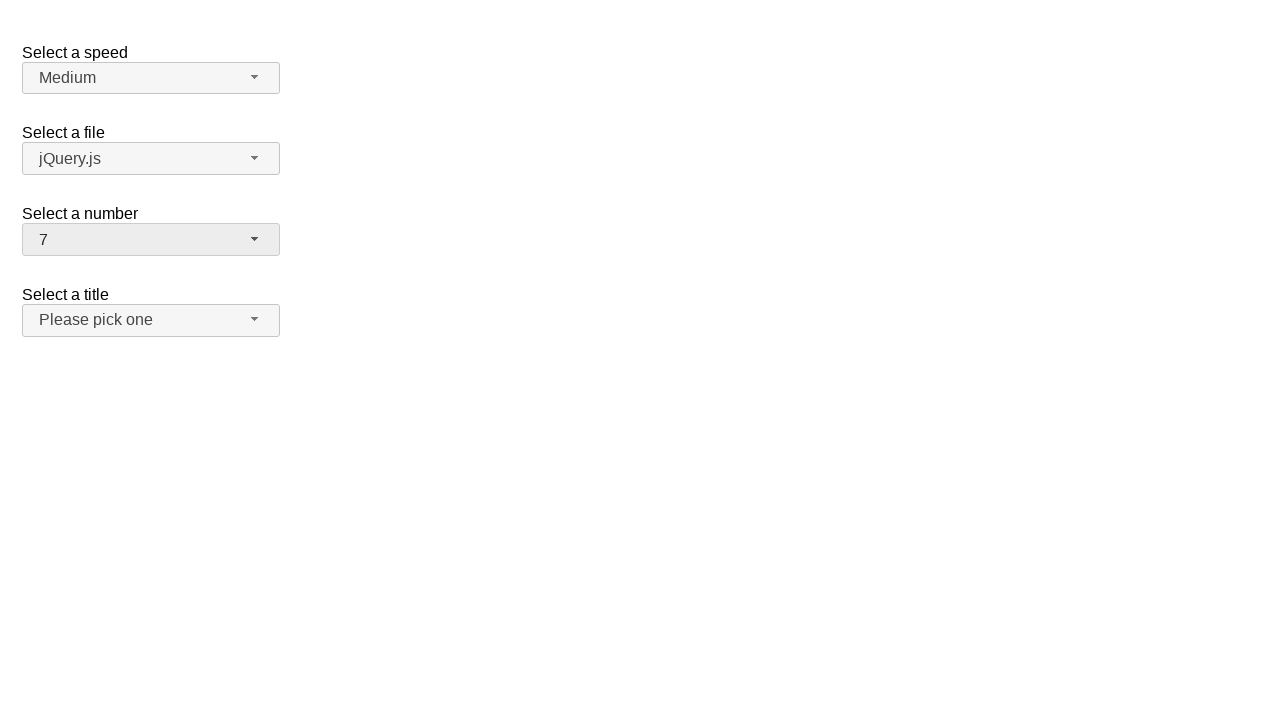